Tests opening a small modal dialog and closing it using the Close button on the demoqa.com modal dialogs page

Starting URL: https://demoqa.com/modal-dialogs

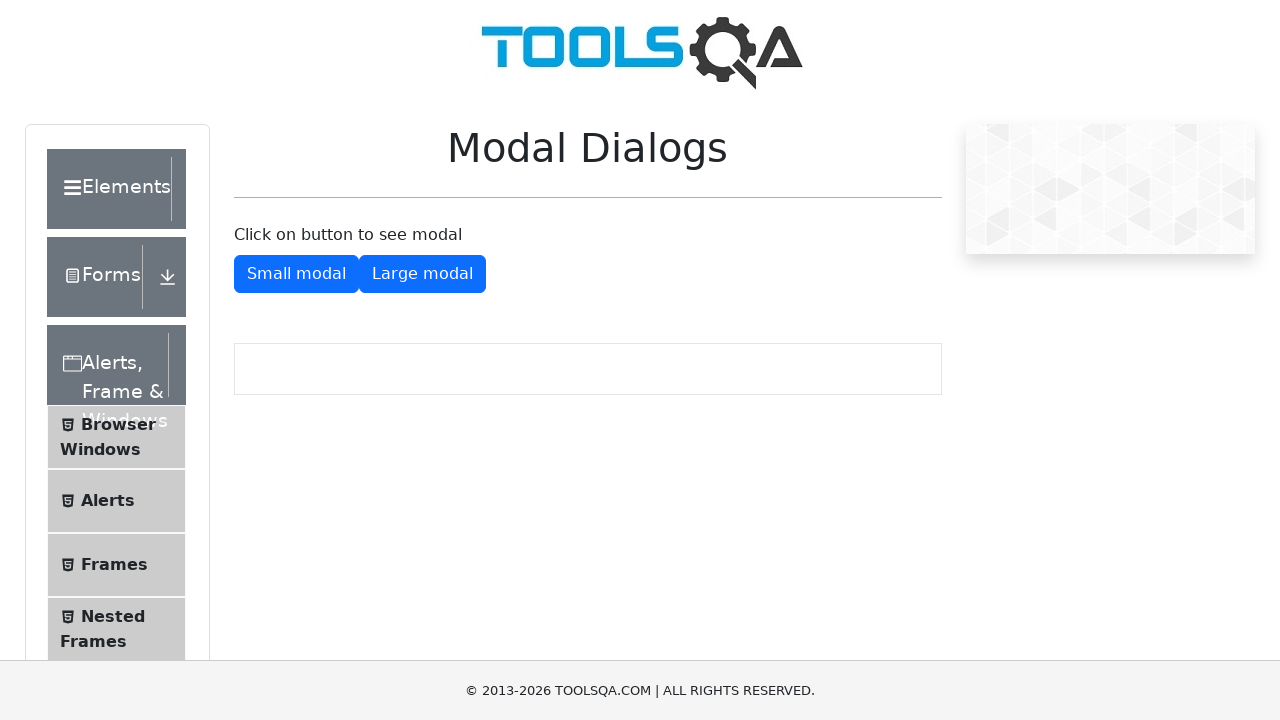

Clicked button to open small modal dialog at (296, 274) on #showSmallModal
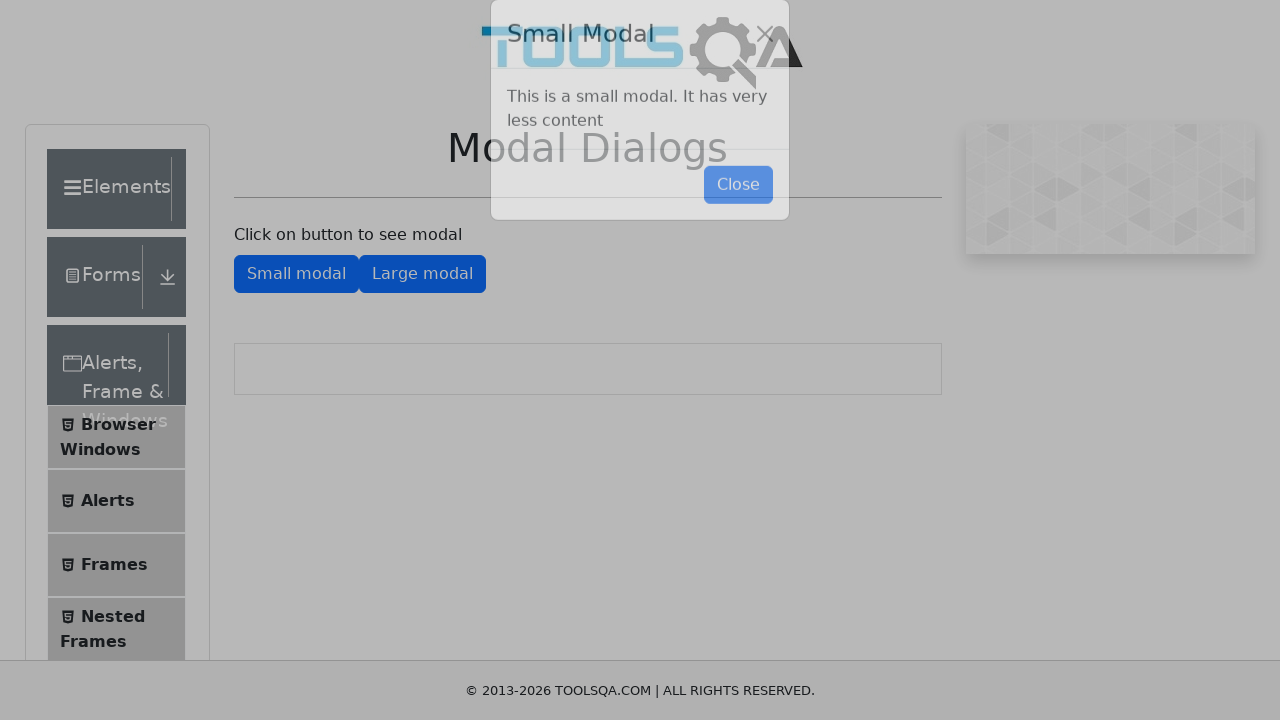

Small modal dialog appeared and is visible
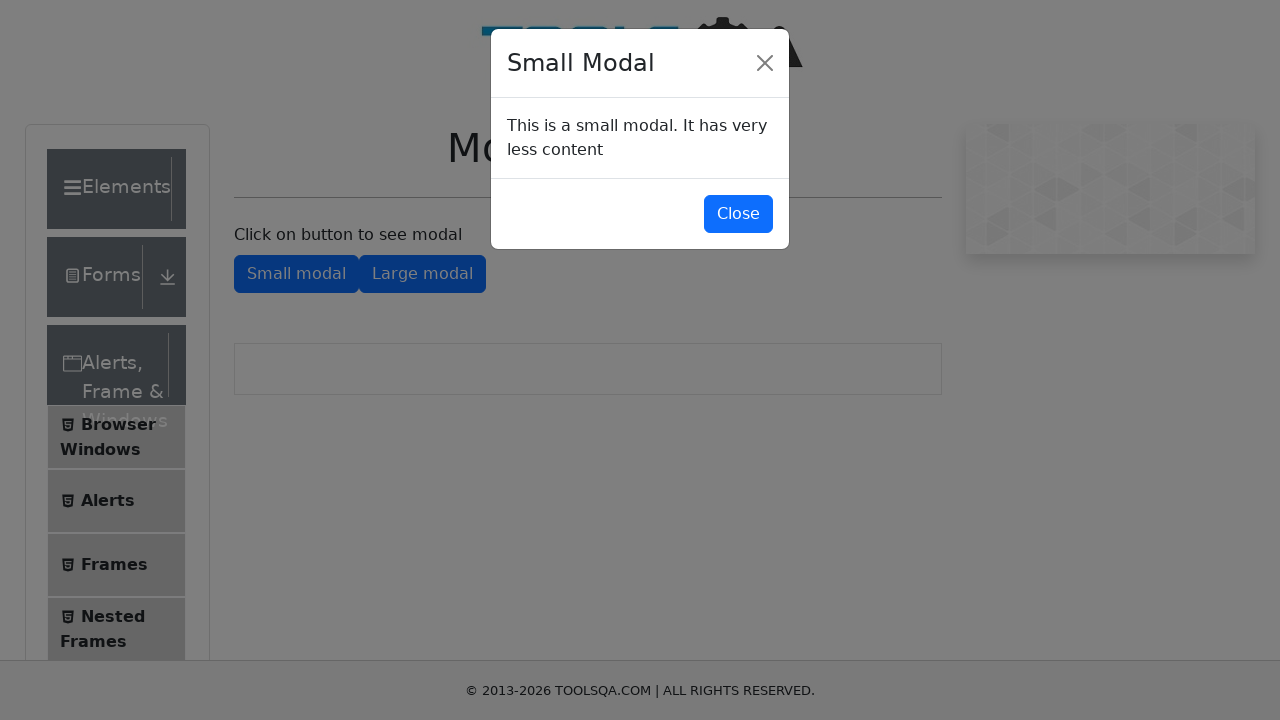

Clicked Close button on small modal at (738, 214) on #closeSmallModal
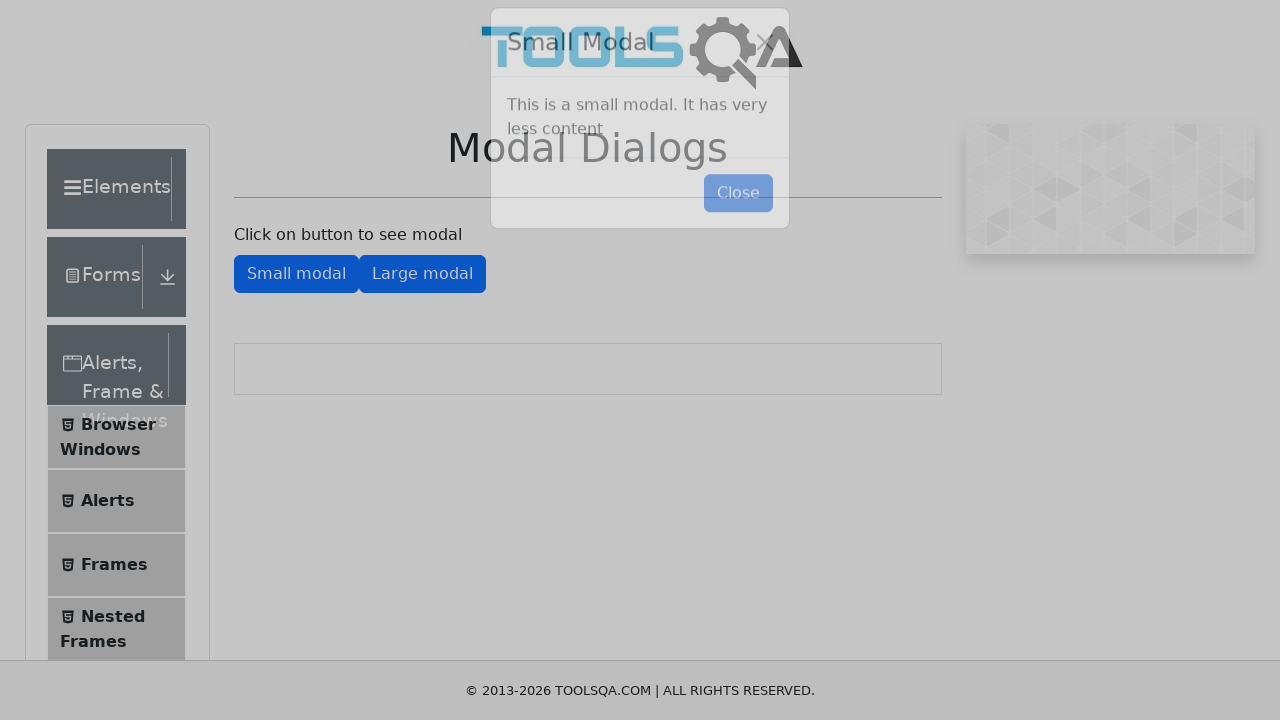

Small modal dialog closed and is no longer visible
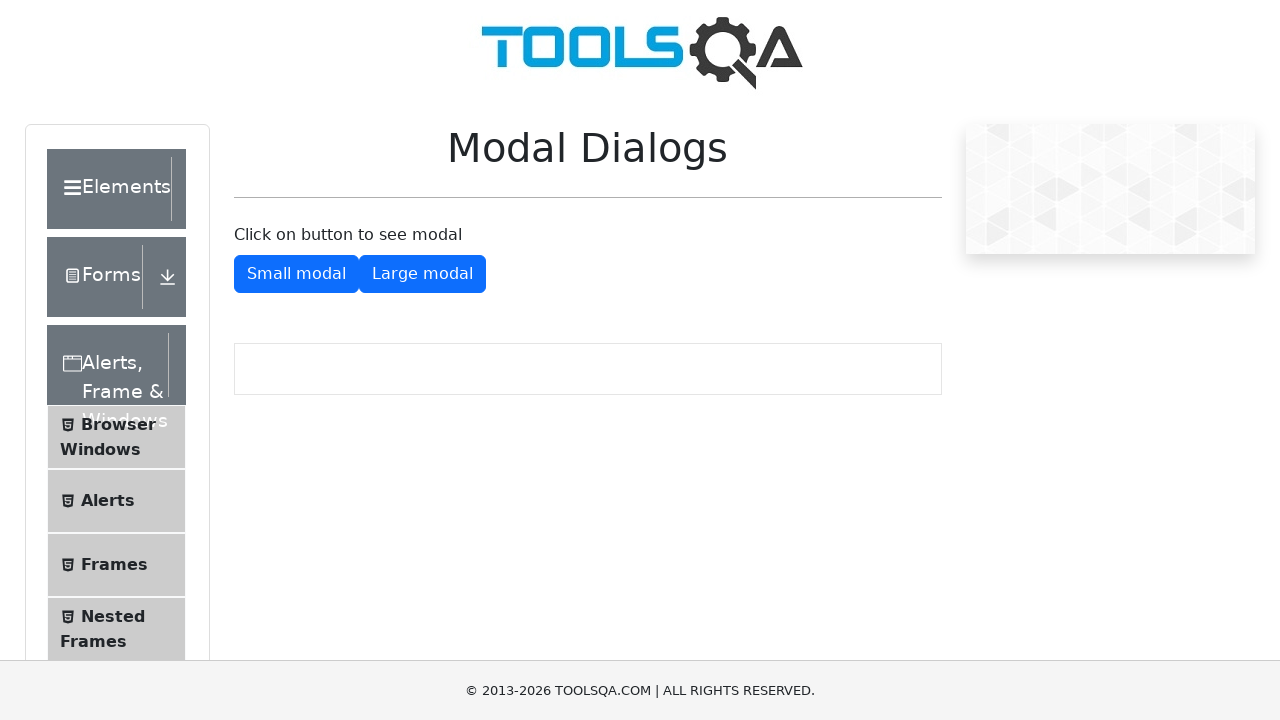

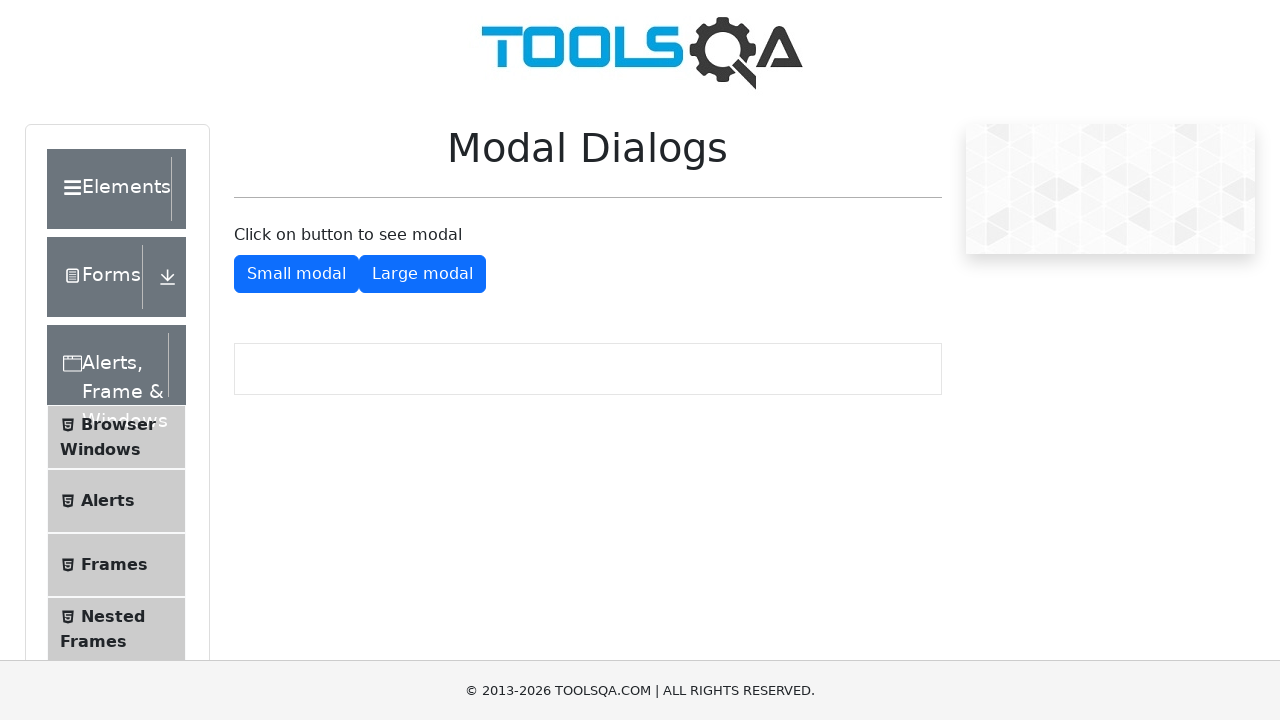